Tests browser window handling by clicking a link that opens a new window, switching to the new window to verify its content, closing it, and switching back to the original window to verify its content.

Starting URL: https://the-internet.herokuapp.com/windows

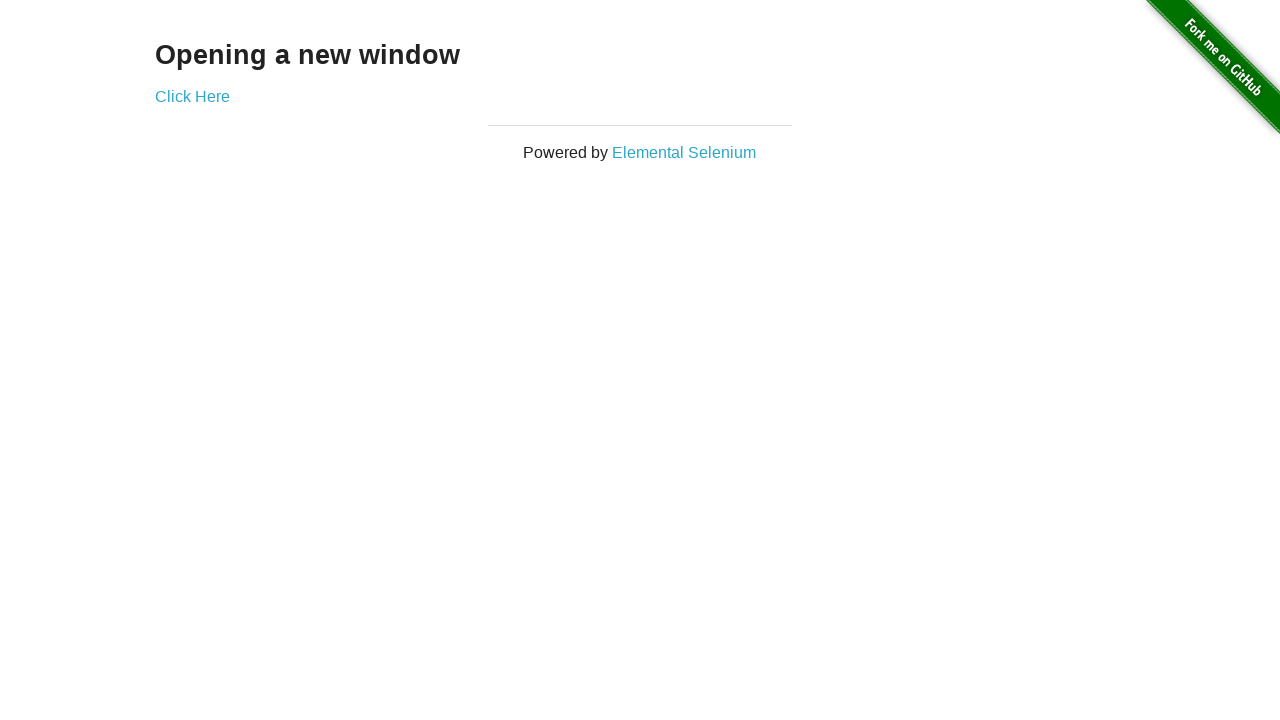

Clicked 'Click Here' link to open a new window at (192, 96) on text=Click Here
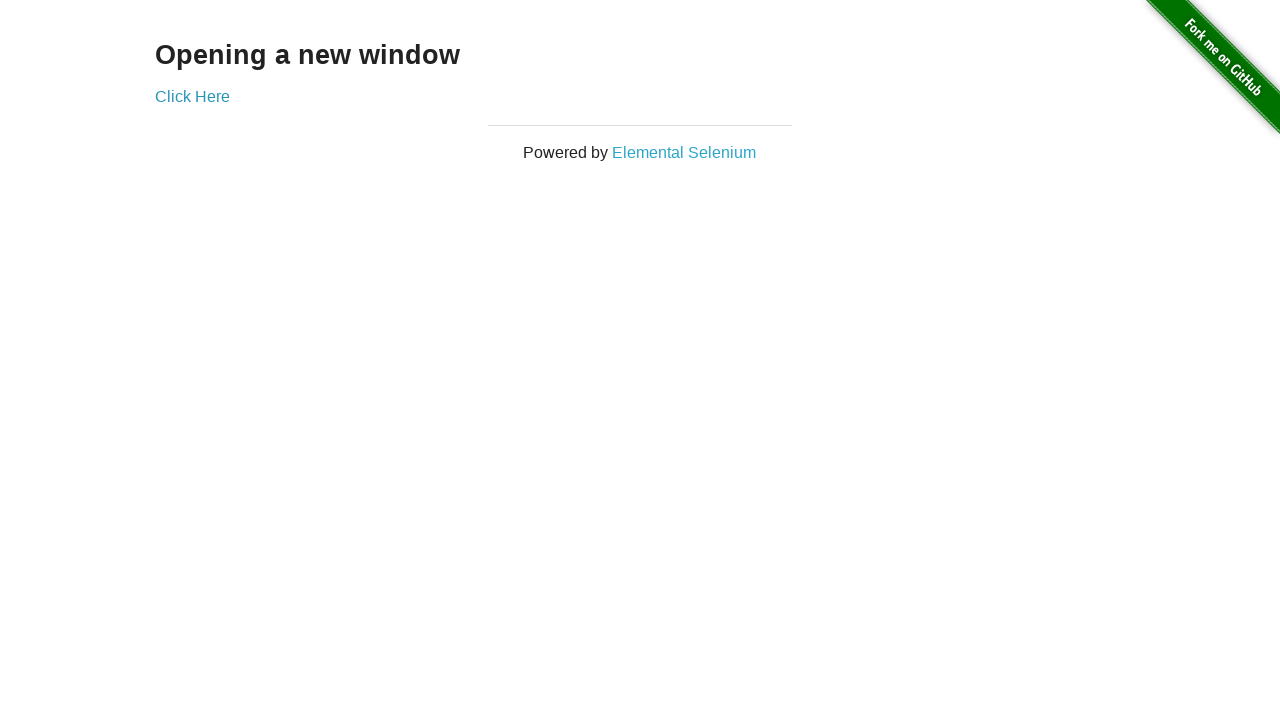

New window opened and loaded
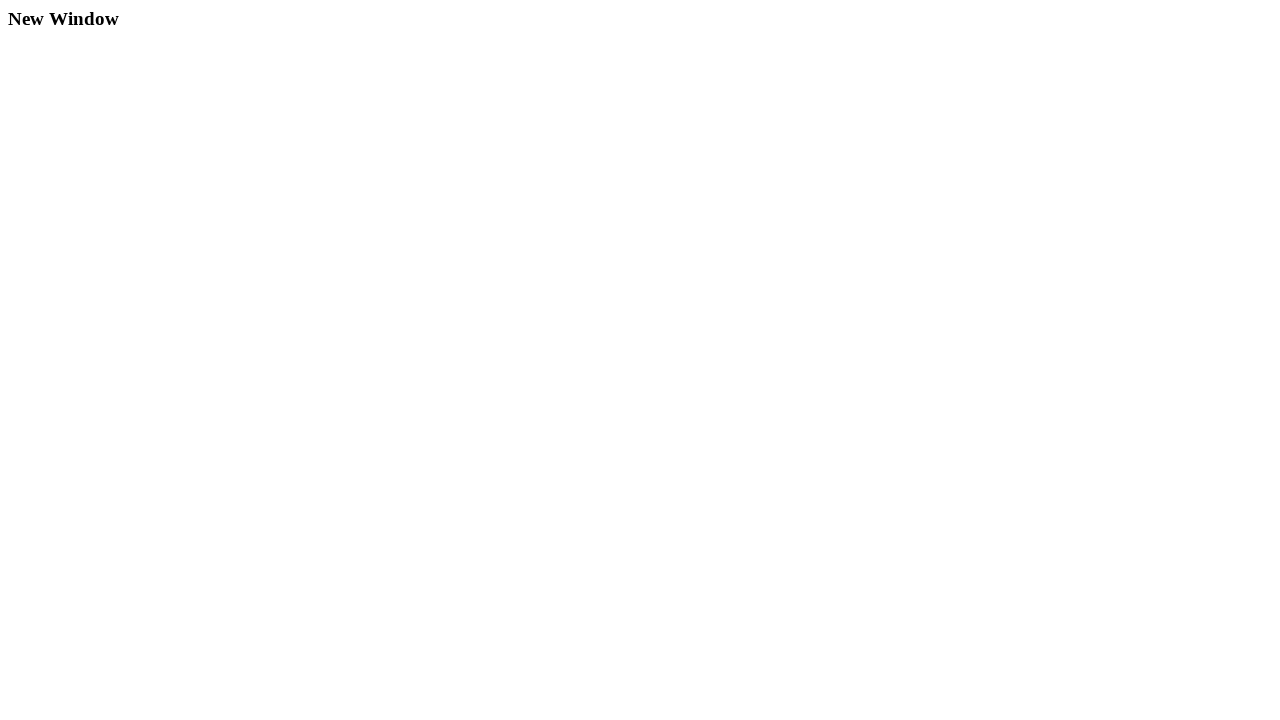

Verified new window contains 'New Window' heading
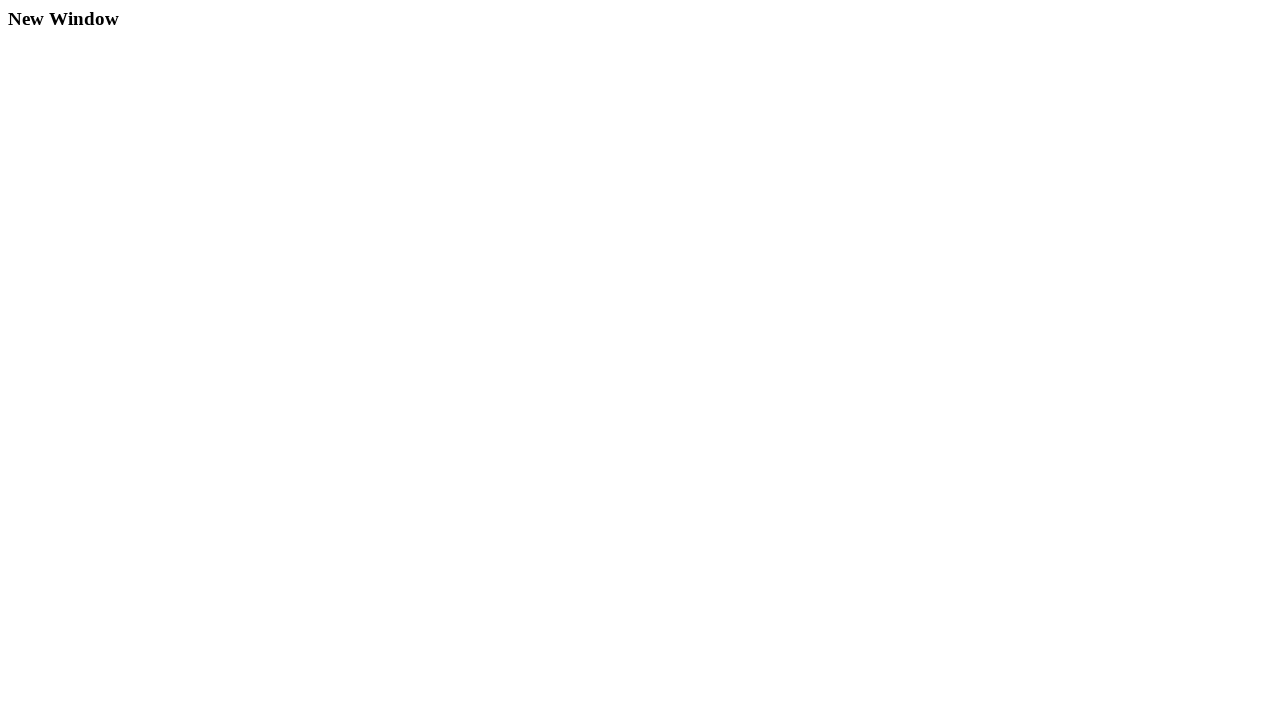

Closed the new window
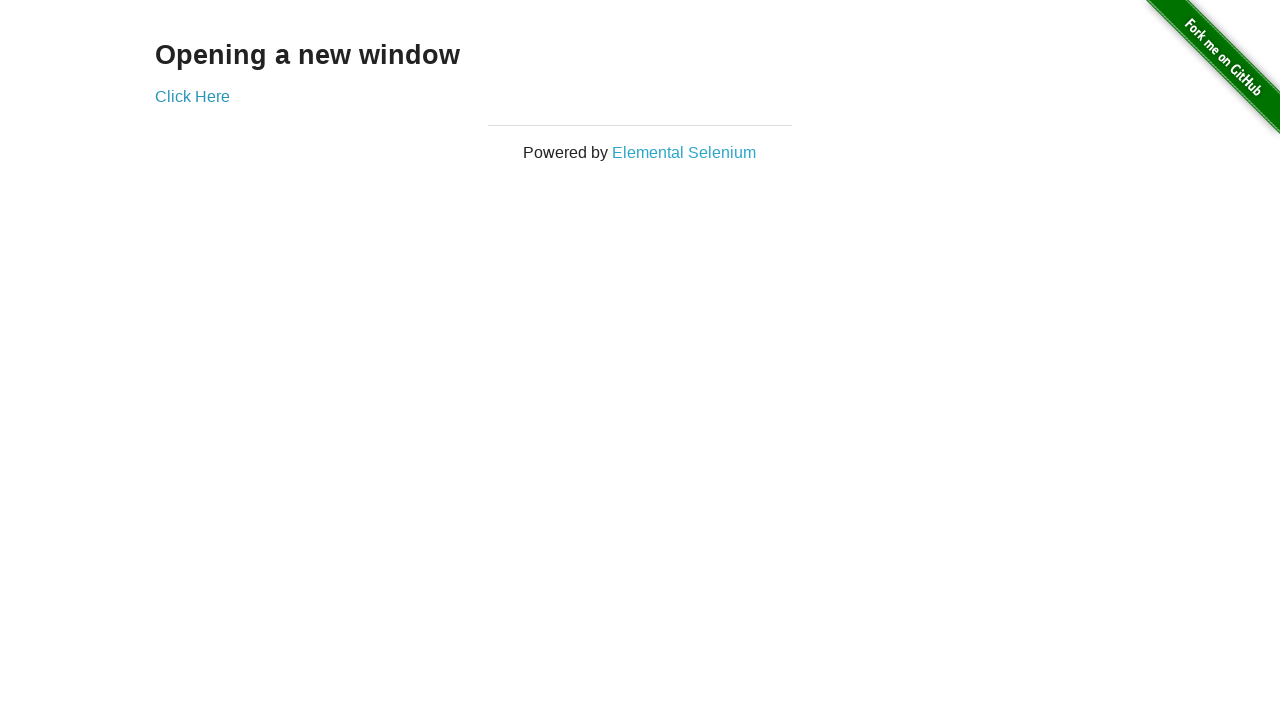

Verified original window contains 'Opening a new window' heading
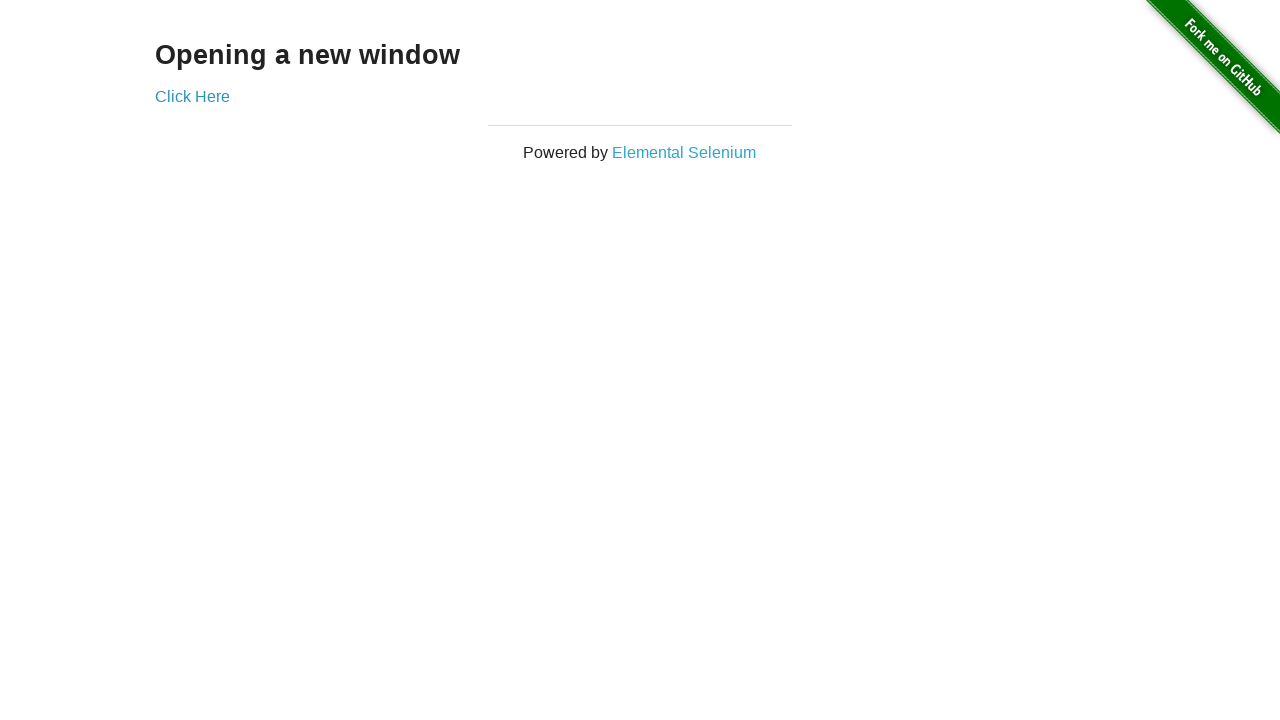

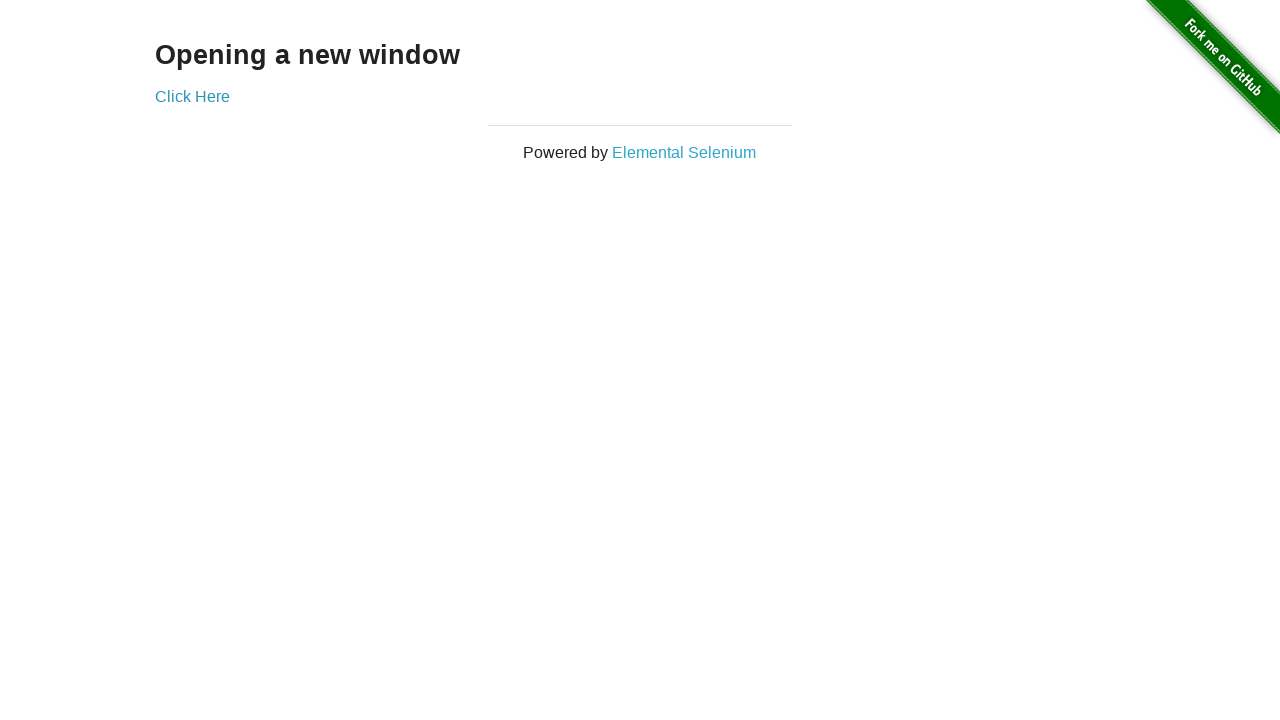